Verifies that the Email input field is displayed on the form

Starting URL: https://demoqa.com/automation-practice-form

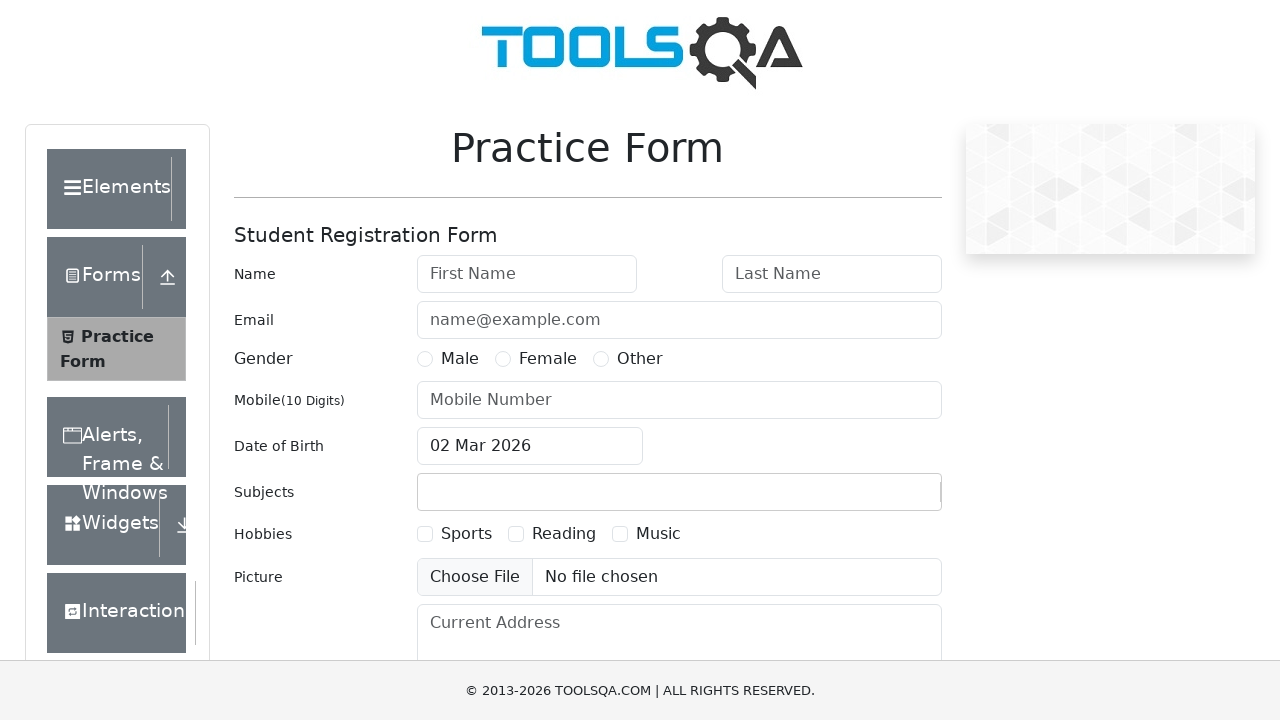

Email input field is visible on the form
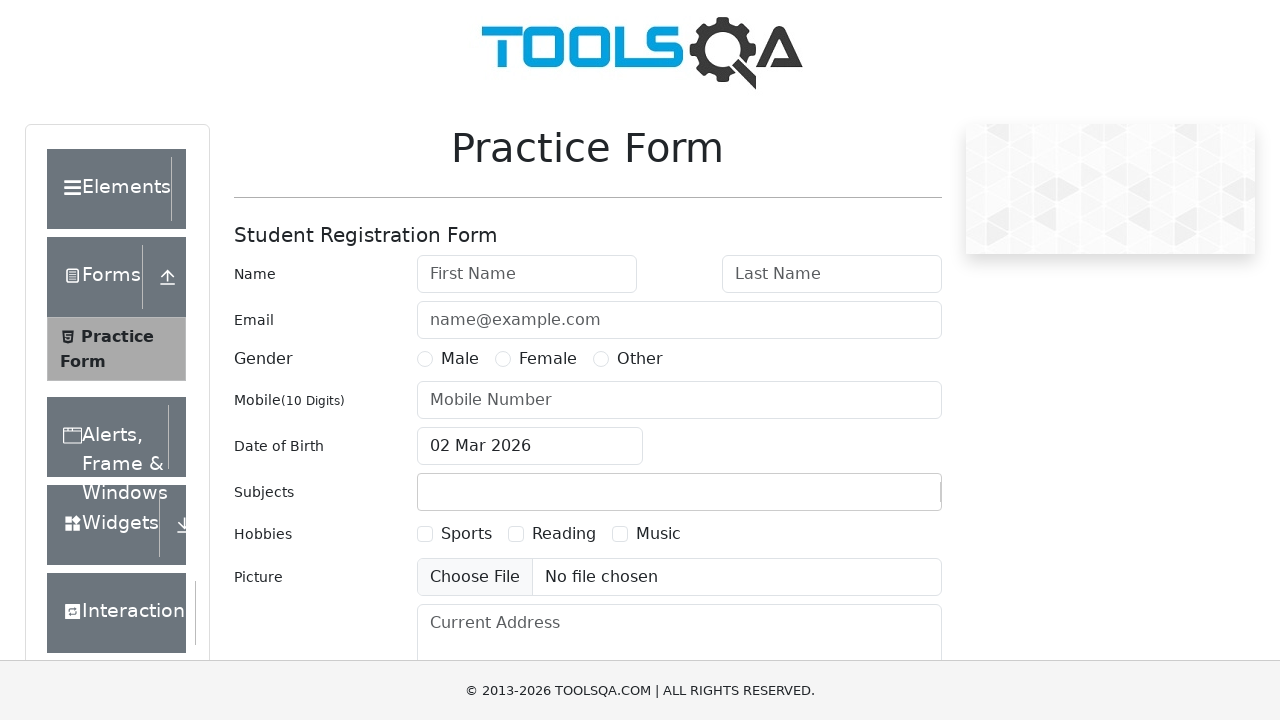

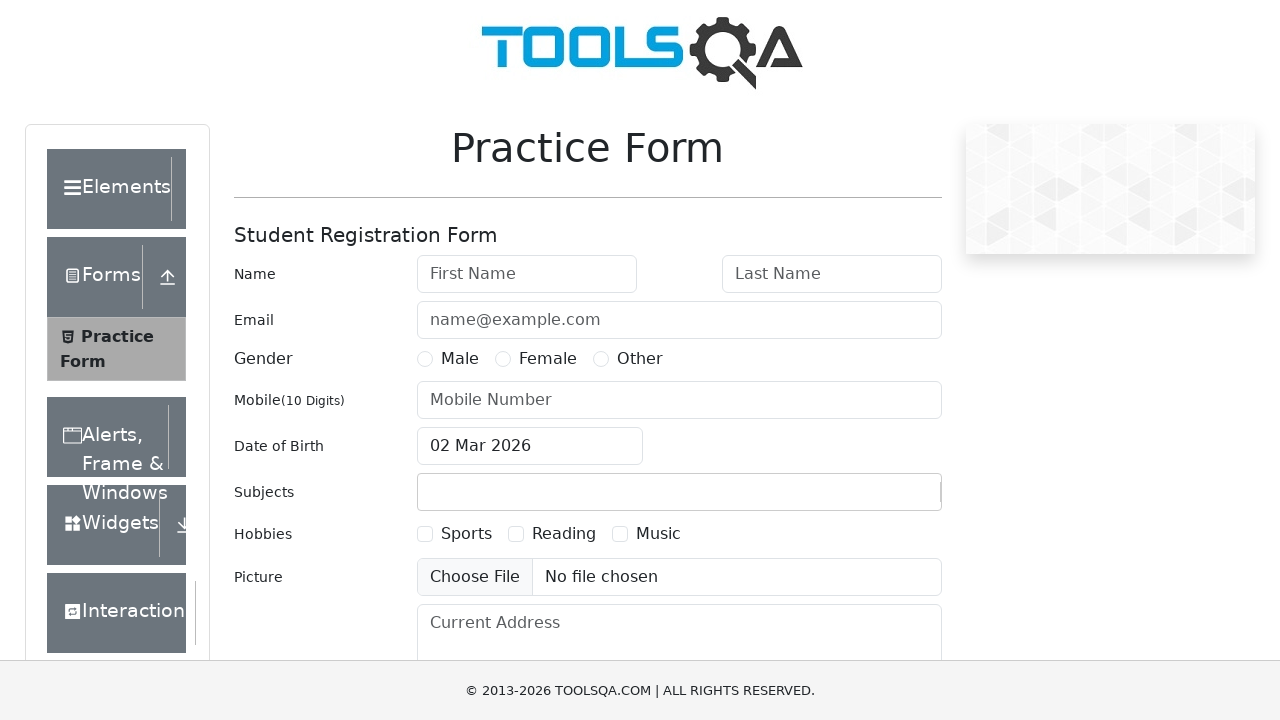